Tests A/B test opt-out by adding the opt-out cookie before navigating to the A/B test page, then verifying the page shows "No A/B Test"

Starting URL: http://the-internet.herokuapp.com

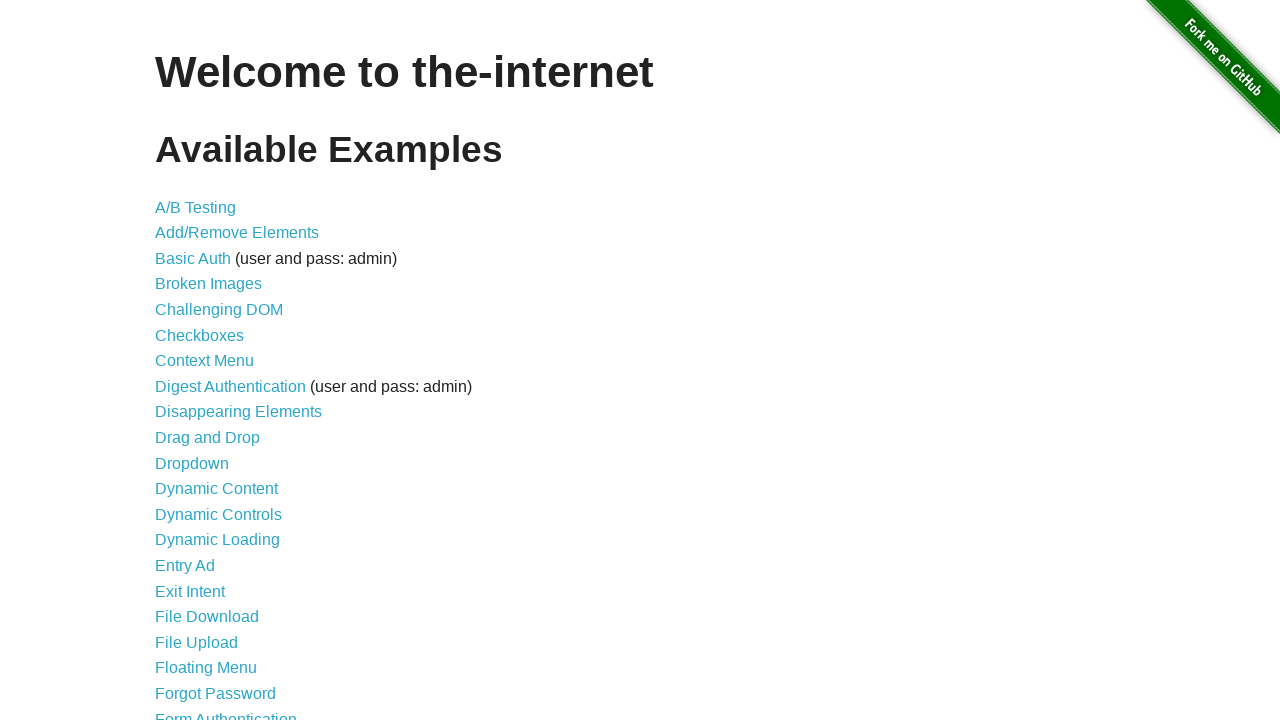

Added optimizelyOptOut cookie with value 'true' to context
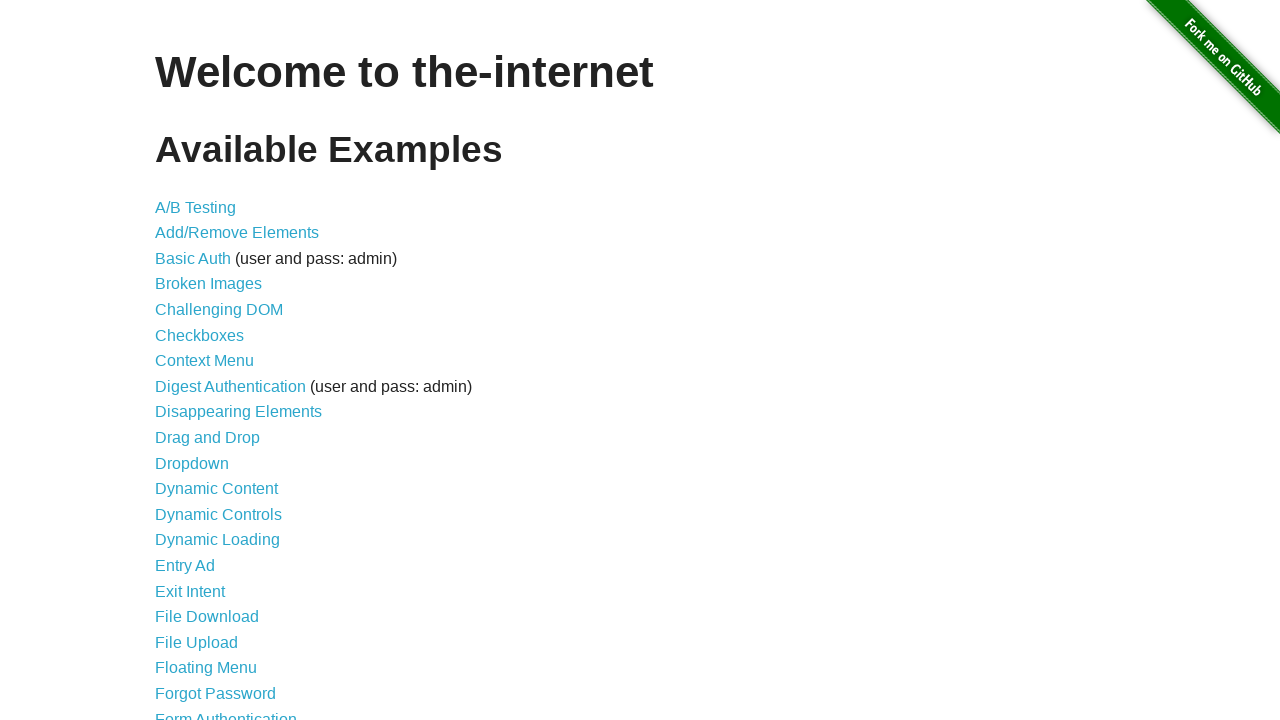

Navigated to A/B test page at http://the-internet.herokuapp.com/abtest
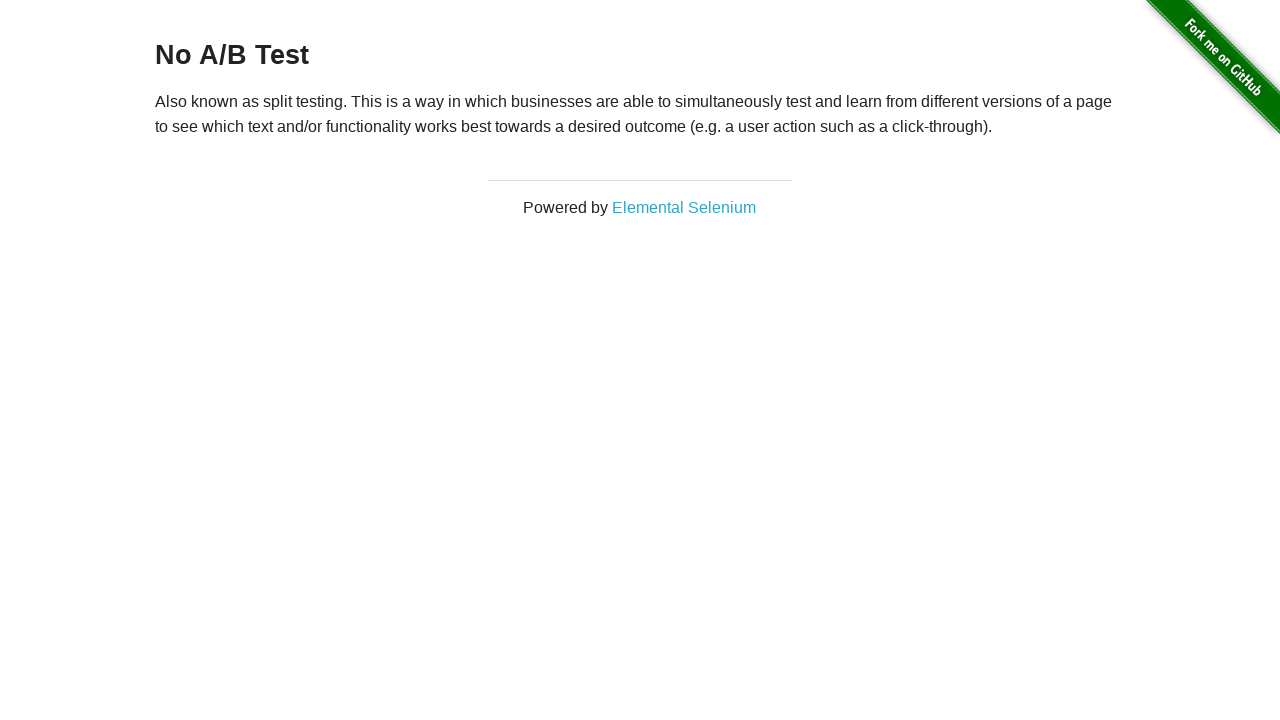

Waited for h3 heading element to load
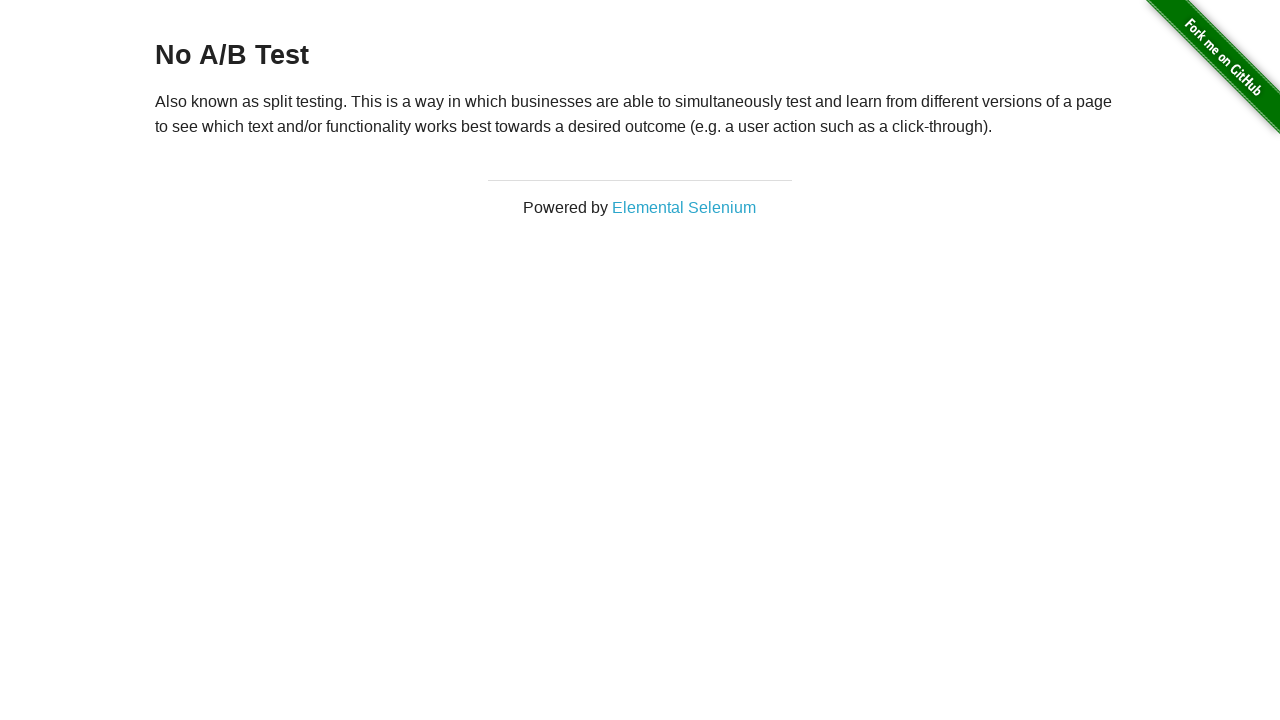

Retrieved h3 heading text content
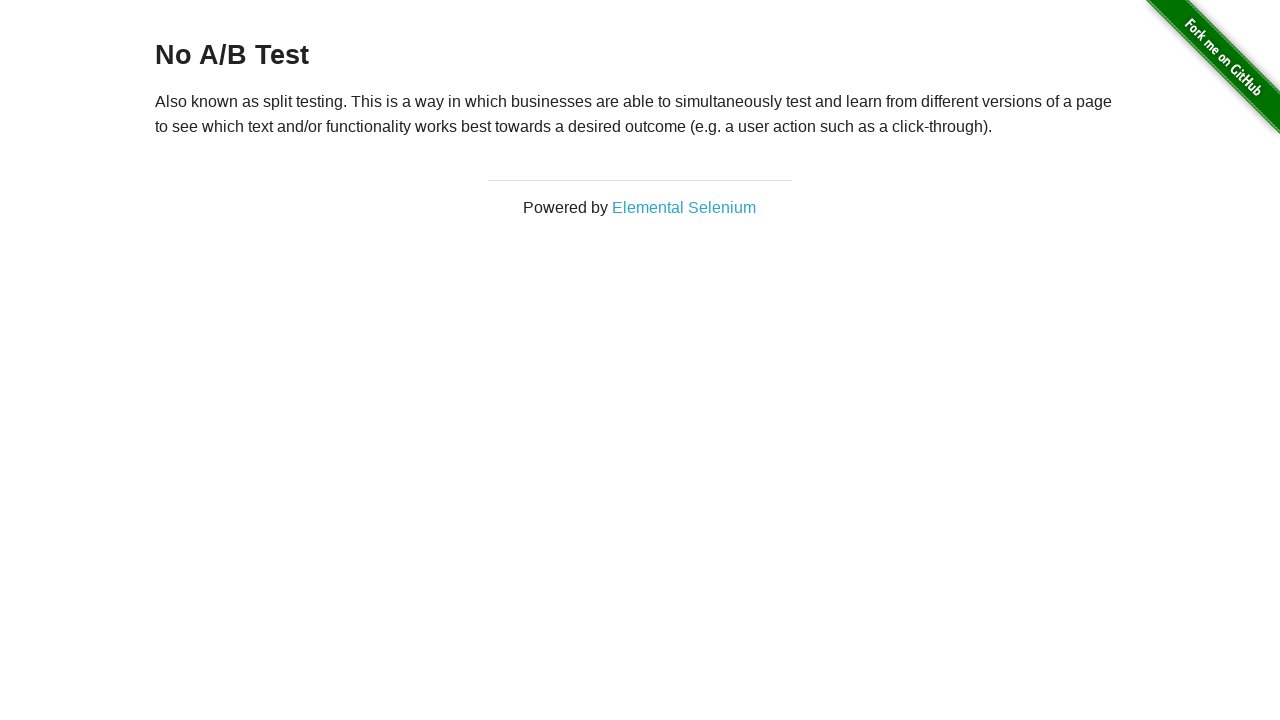

Verified heading text equals 'No A/B Test' - A/B test opt-out successful
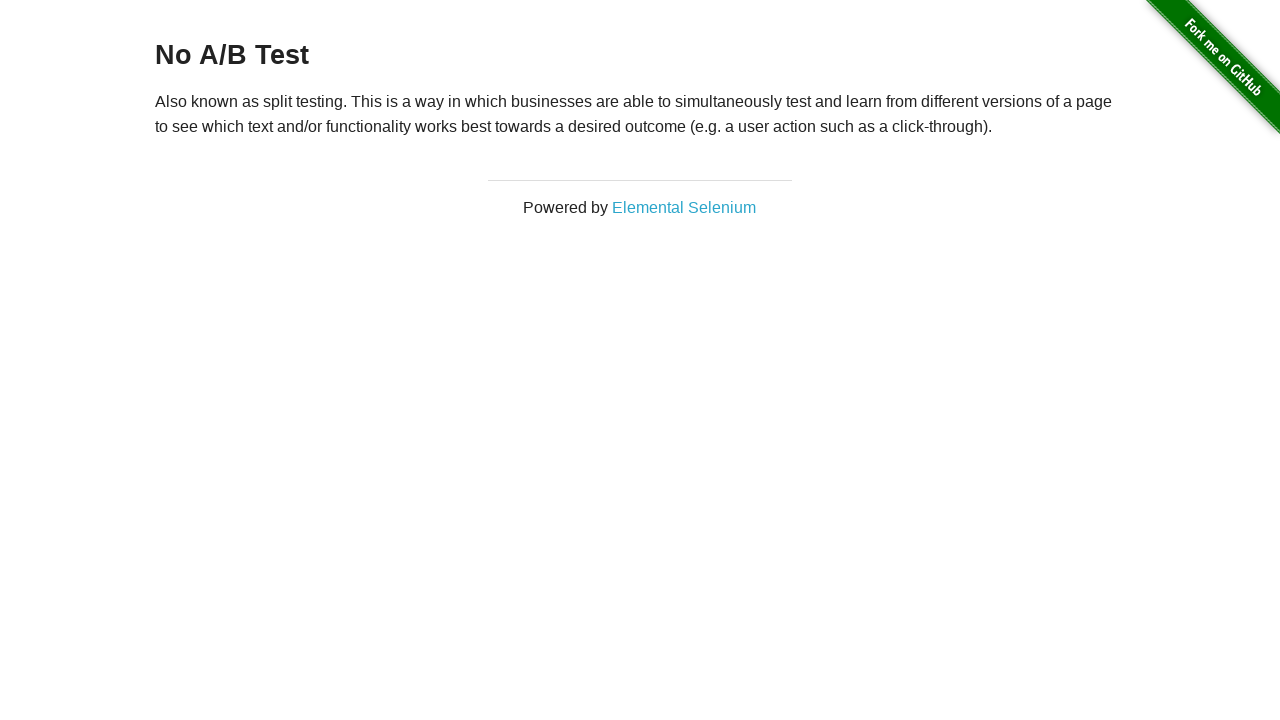

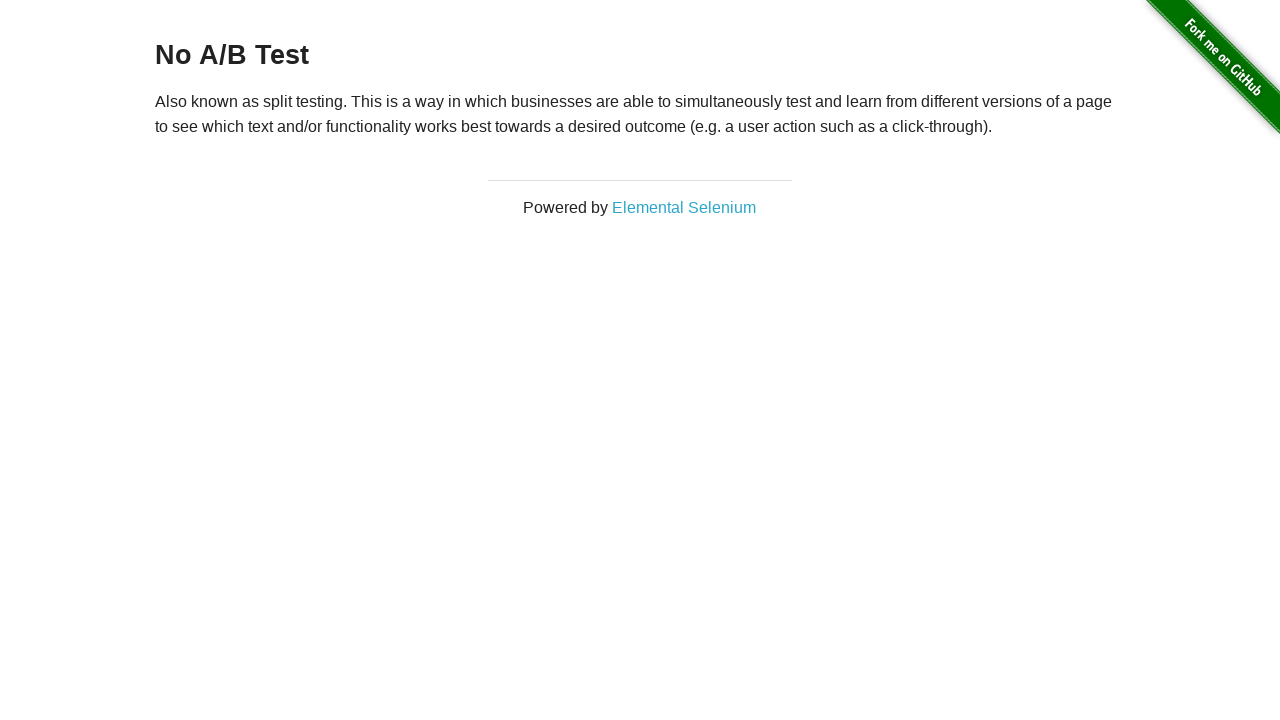